Tests dropdown selection functionality by selecting different options from a select menu using various methods

Starting URL: https://demoqa.com/select-menu

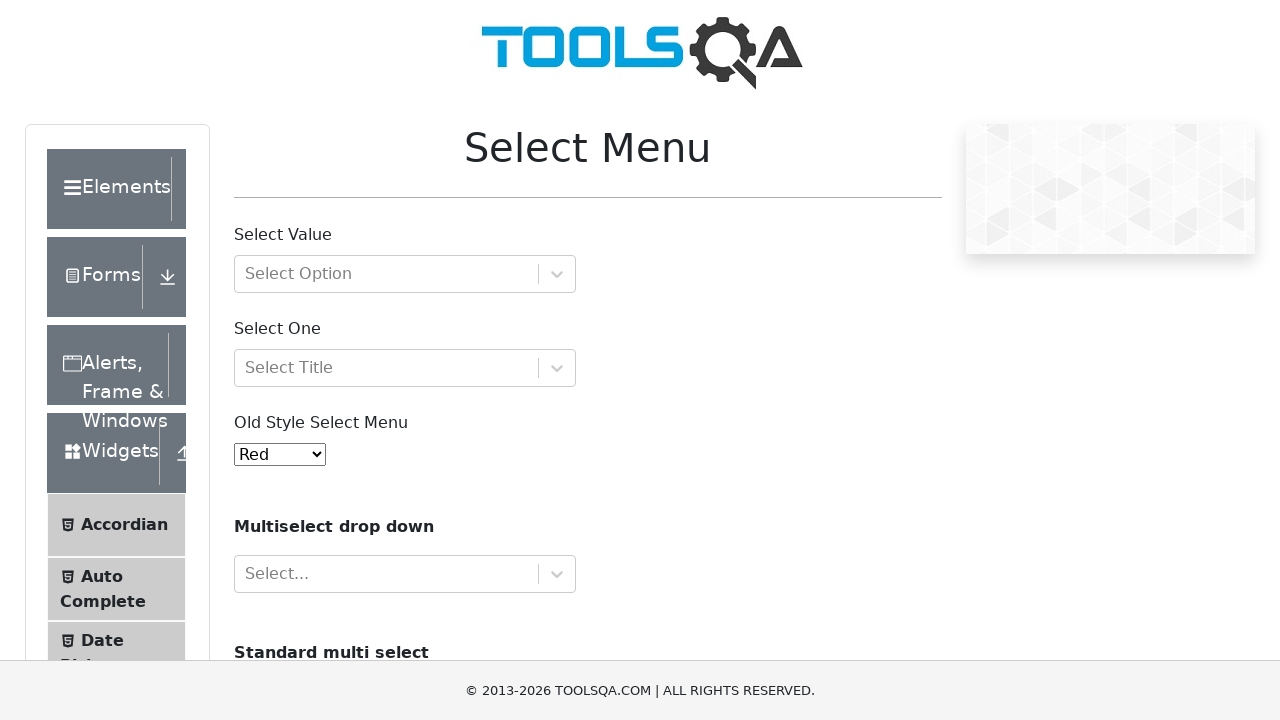

Navigated to Select Menu test page
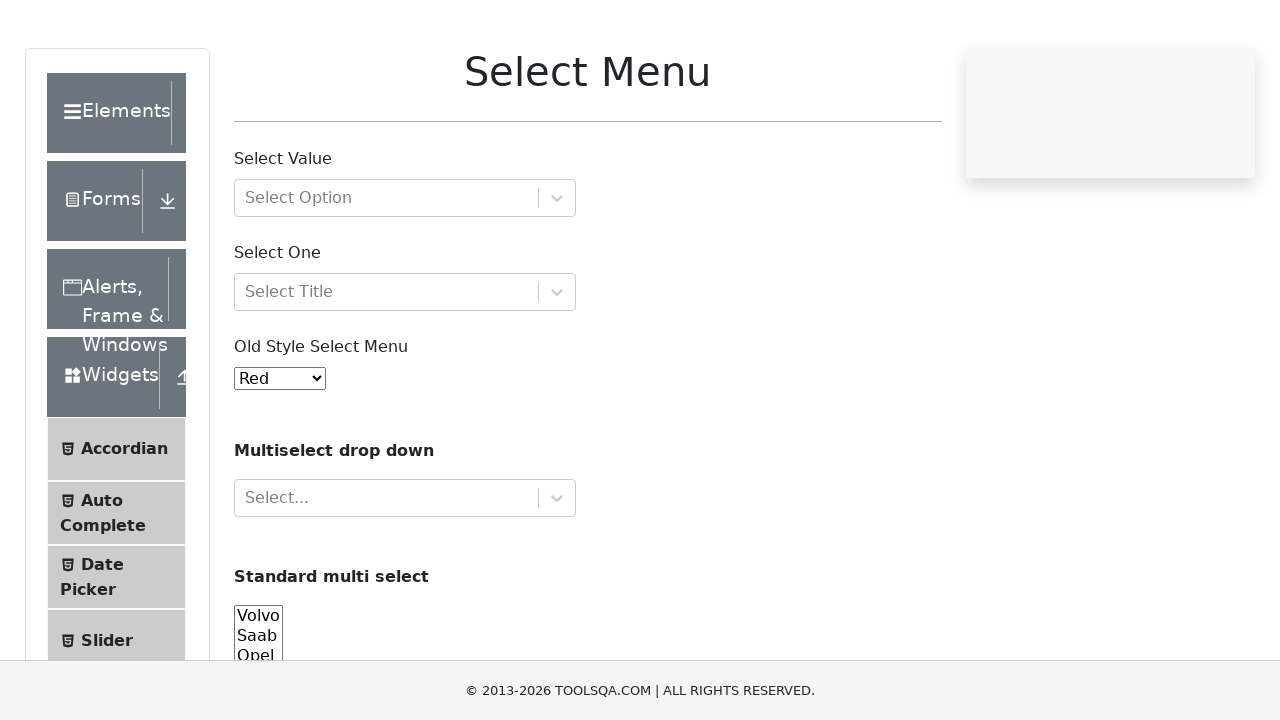

Selected option by value '2' (Green) from dropdown on #oldSelectMenu
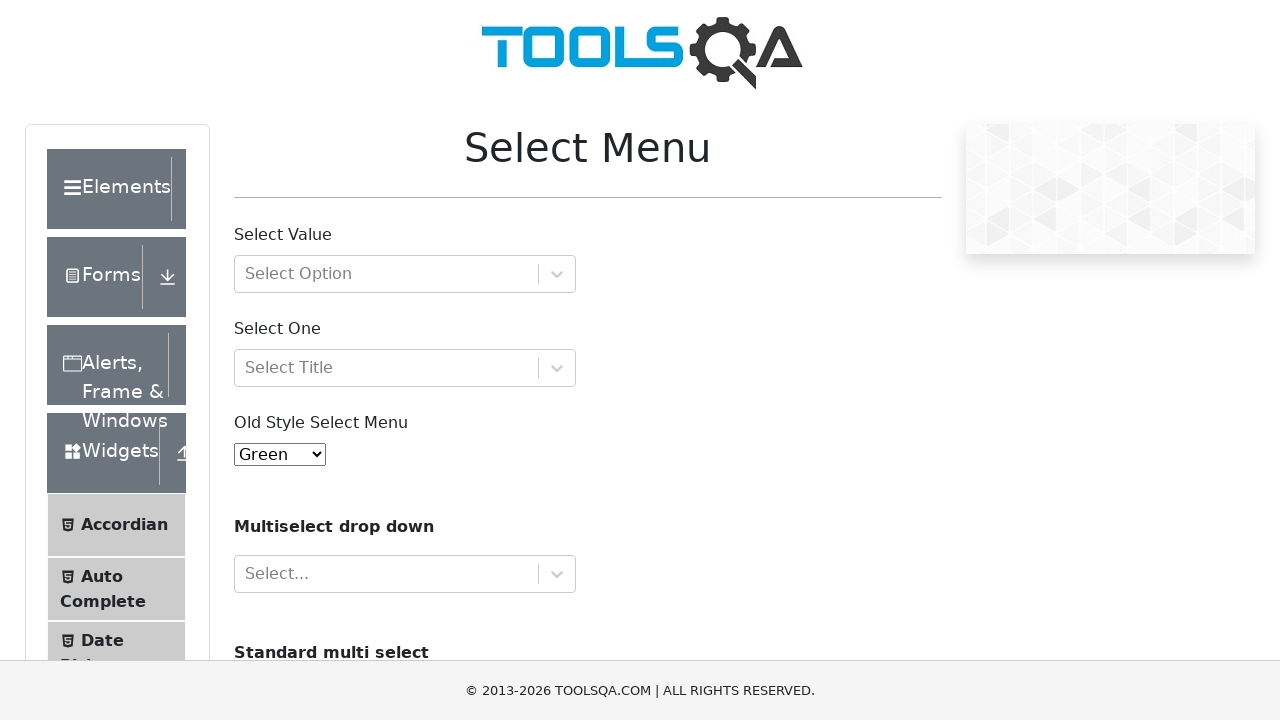

Selected 'Aqua' option from dropdown by label on #oldSelectMenu
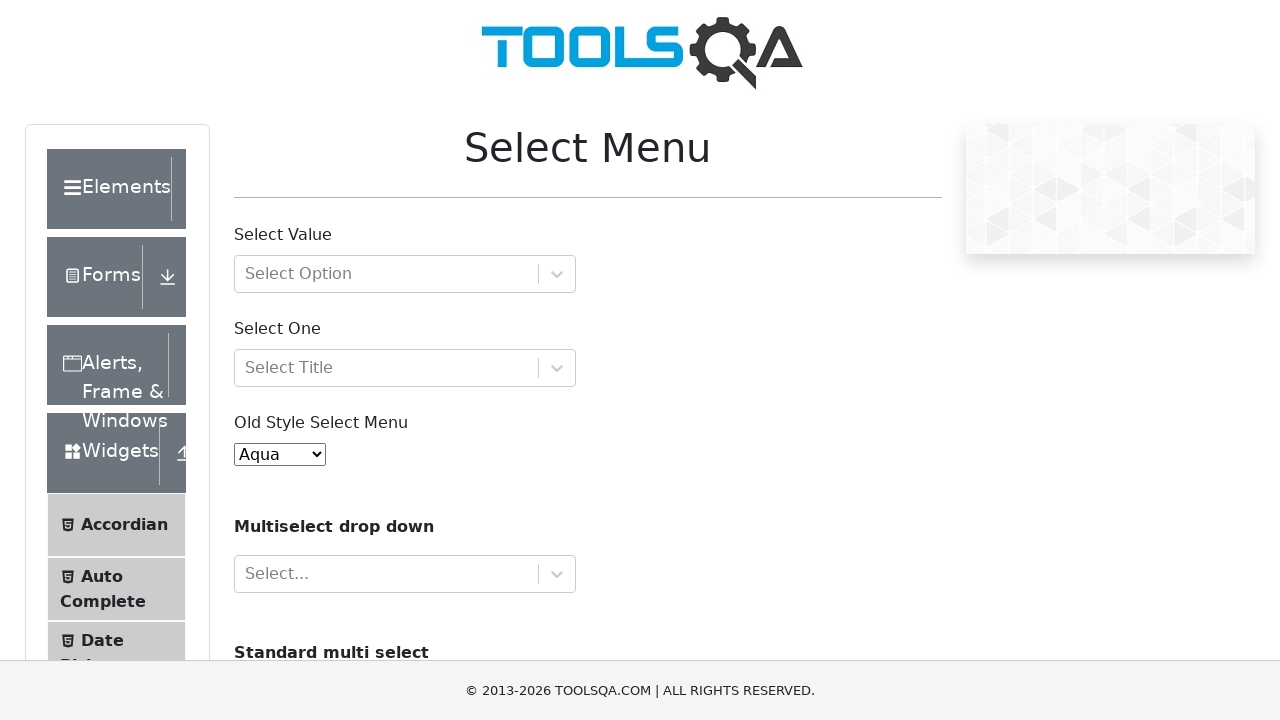

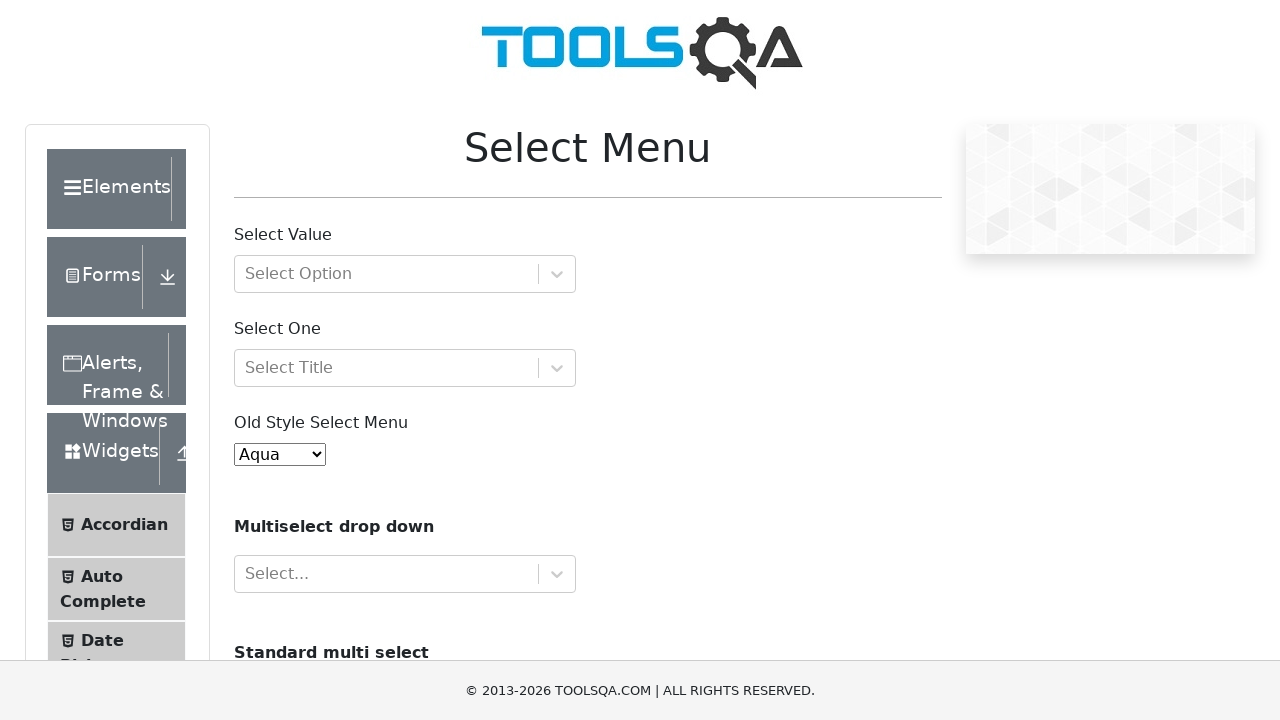